Navigates to the main page of the-internet.herokuapp.com and clicks on the Context Menu link, then verifies the Context Menu page title is displayed

Starting URL: https://the-internet.herokuapp.com/

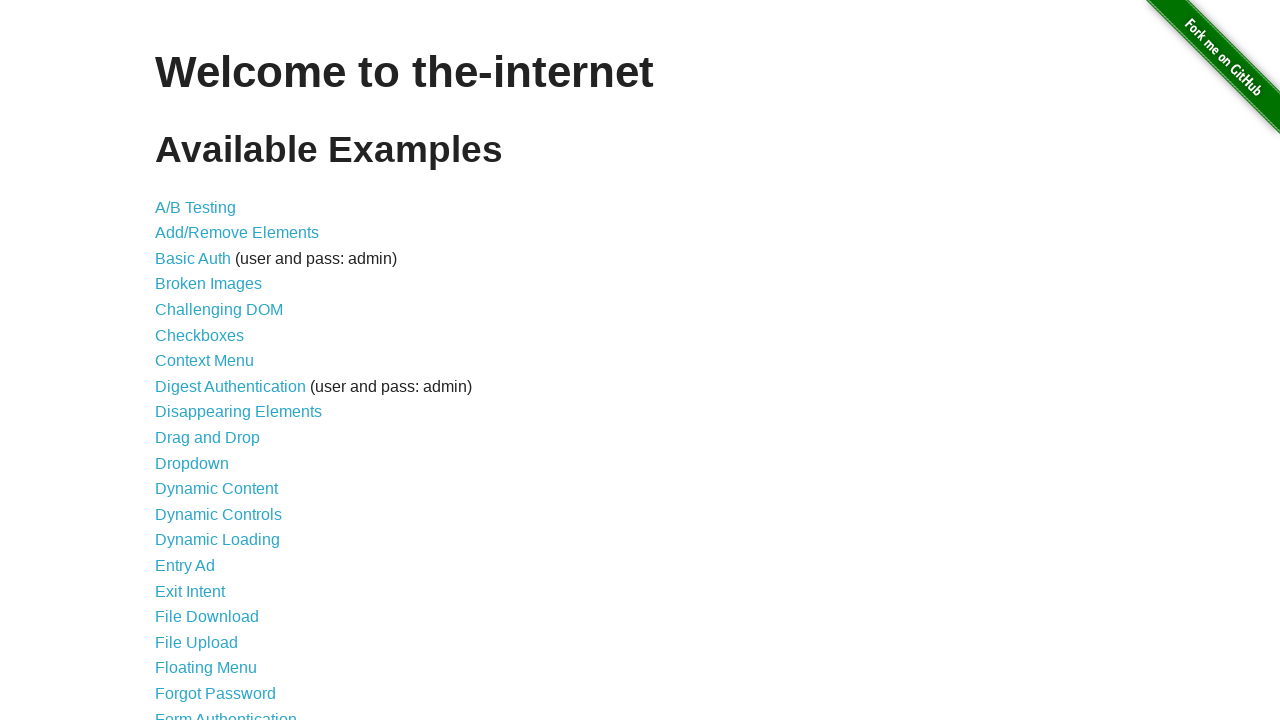

Navigated to the-internet.herokuapp.com main page
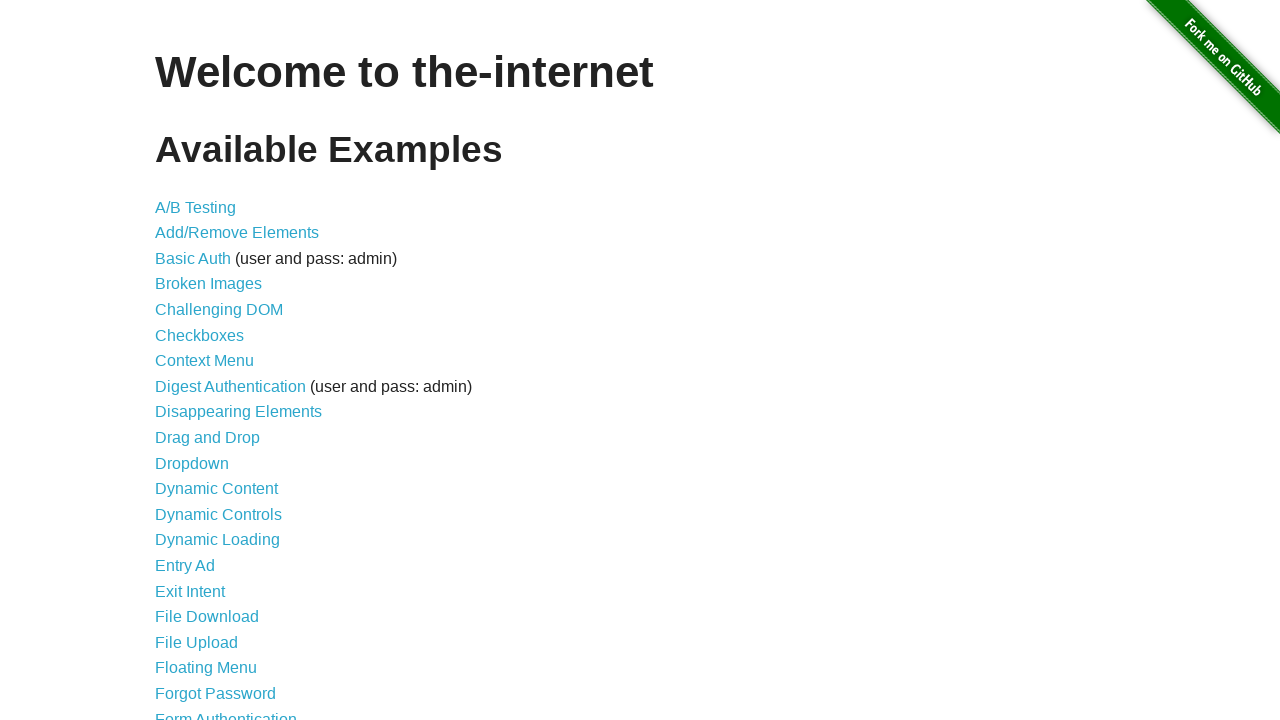

Clicked on the Context Menu link at (204, 361) on xpath=//a[contains(text(),'Context Menu')]
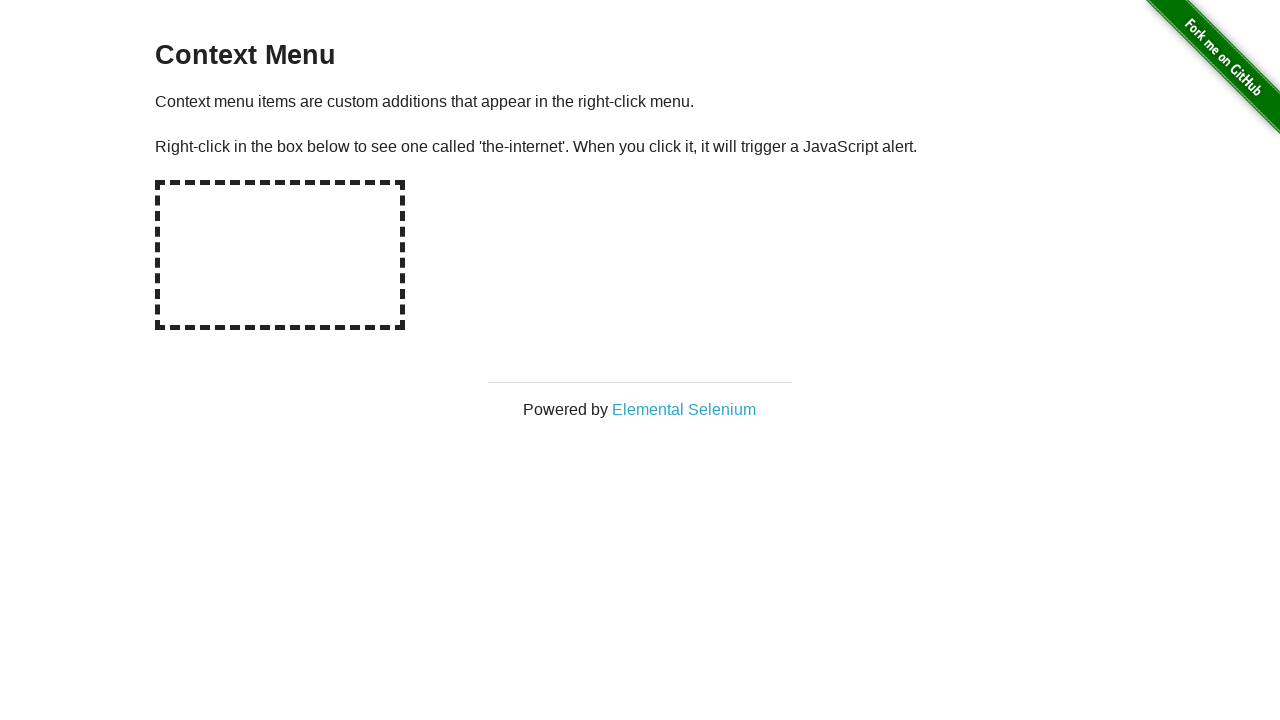

Context Menu page title is displayed
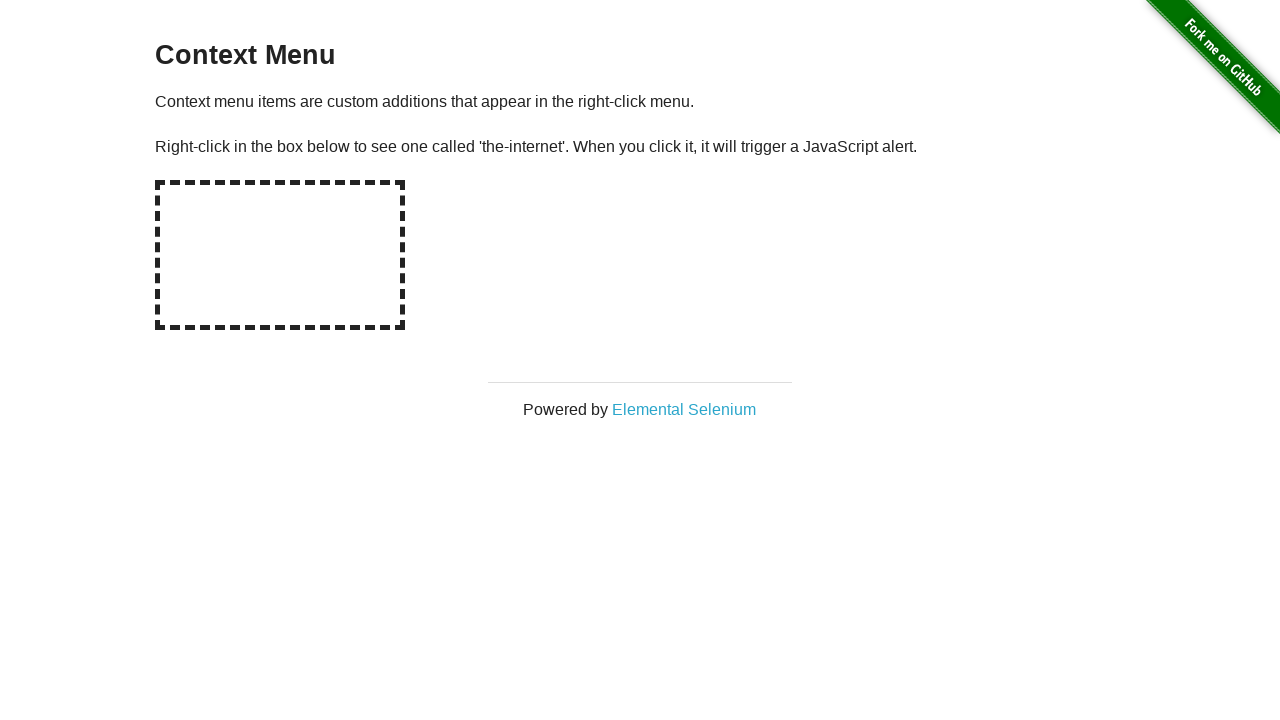

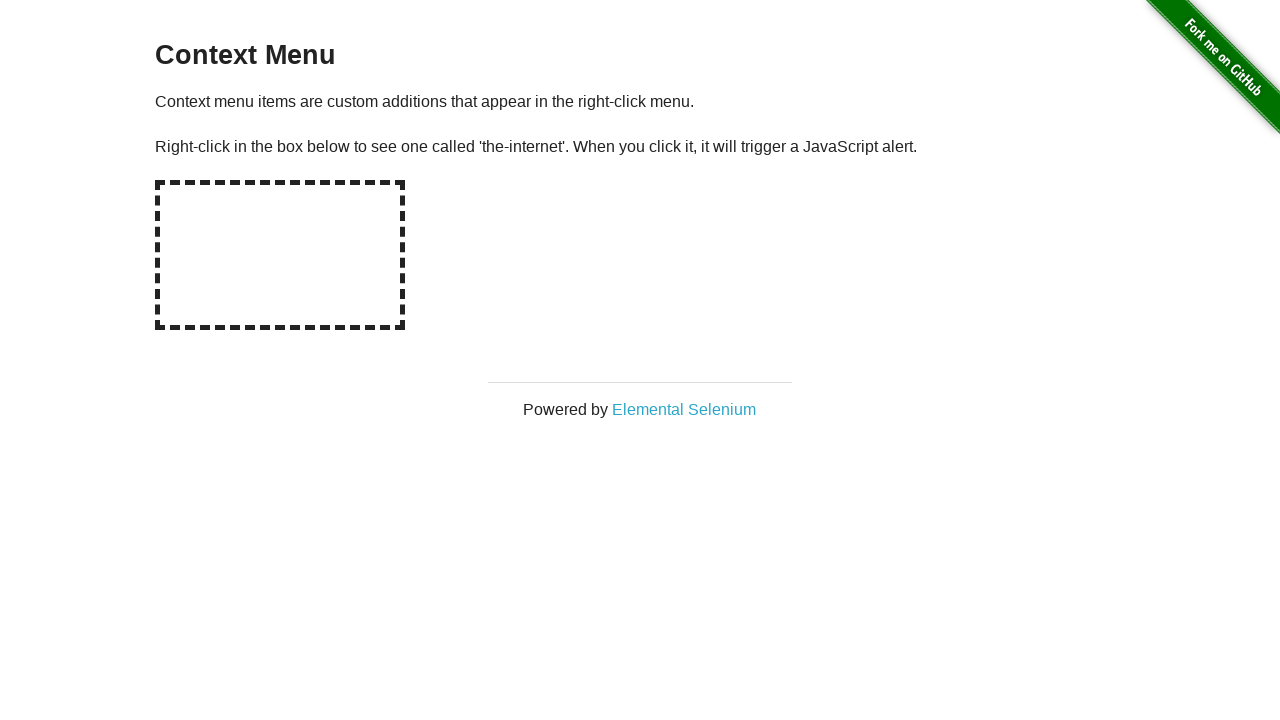